Navigates to the OpenCart demo site and verifies the page loads successfully

Starting URL: https://naveenautomationlabs.com/opencart/

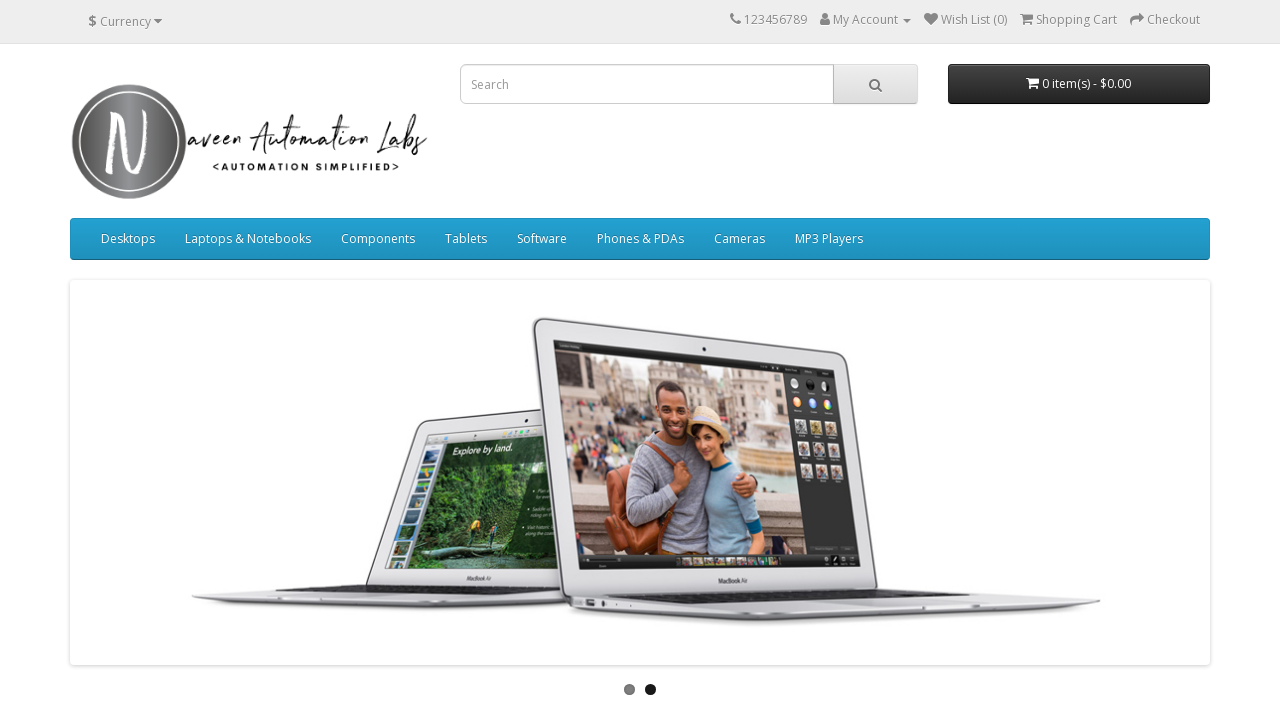

Verified page title exists and is not empty
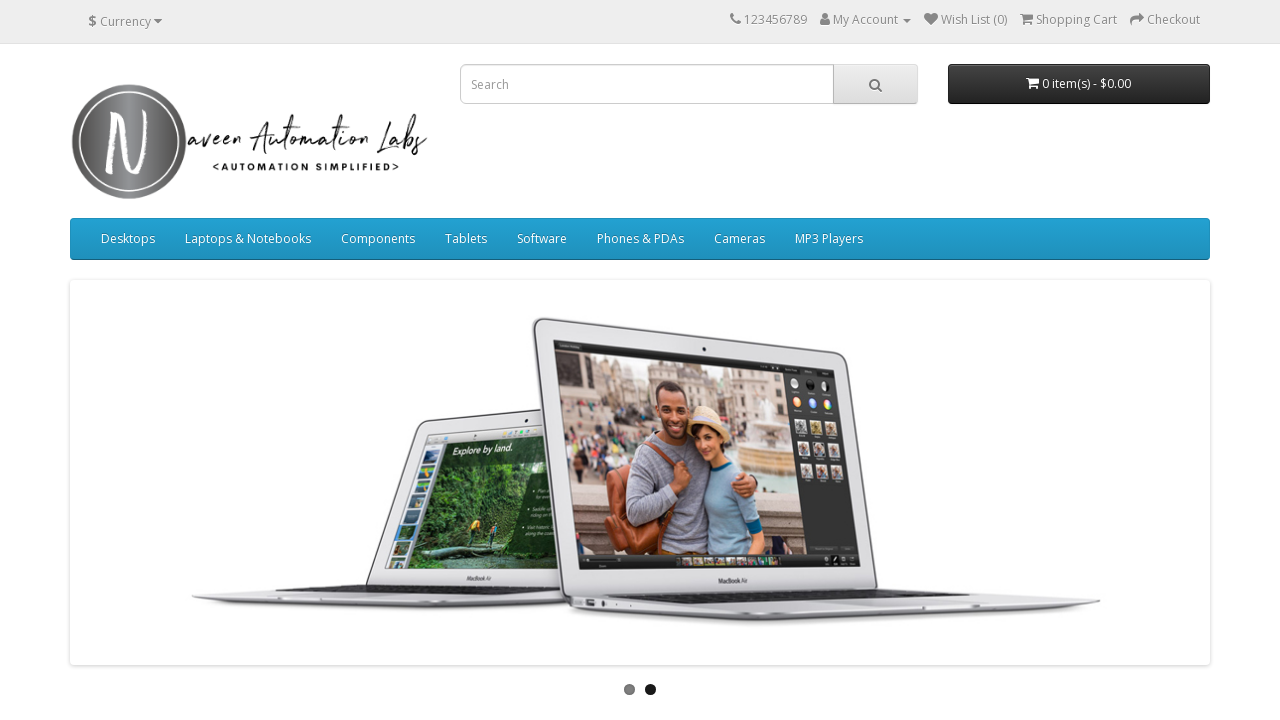

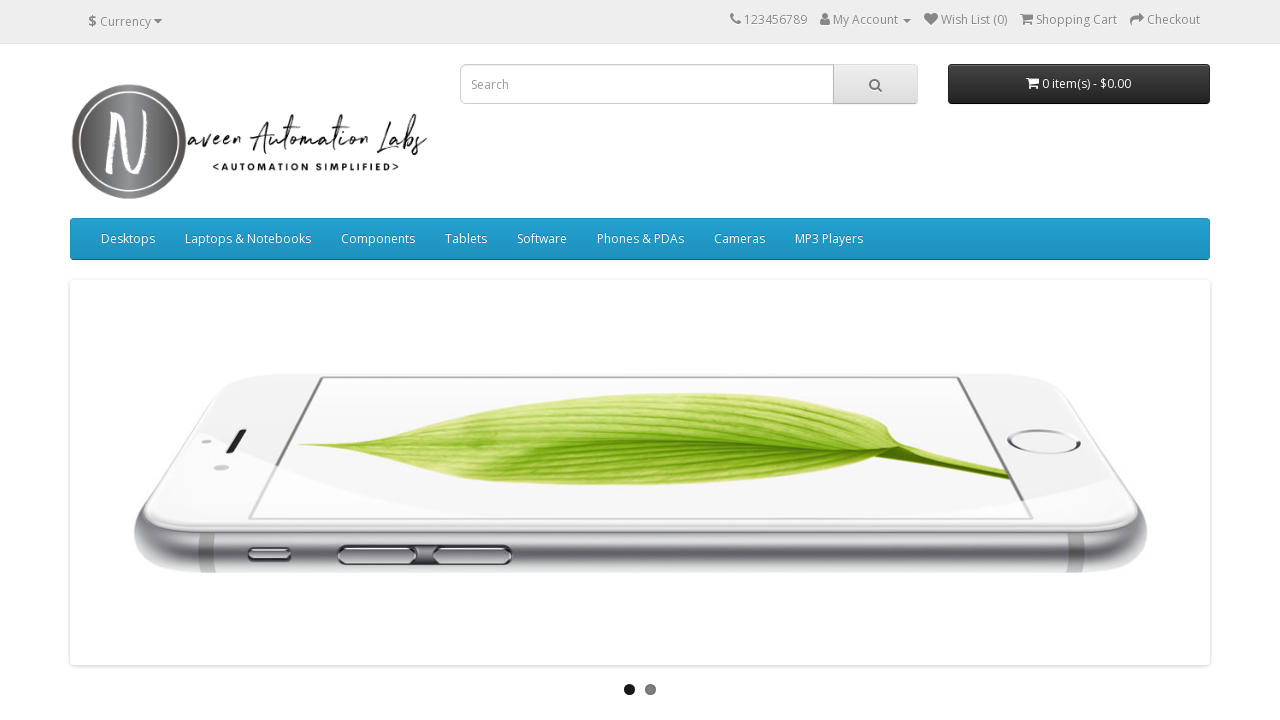